Tests dynamic content by clicking a refresh link and verifying that the page content (images and text) changes after the click.

Starting URL: https://the-internet.herokuapp.com/dynamic_content

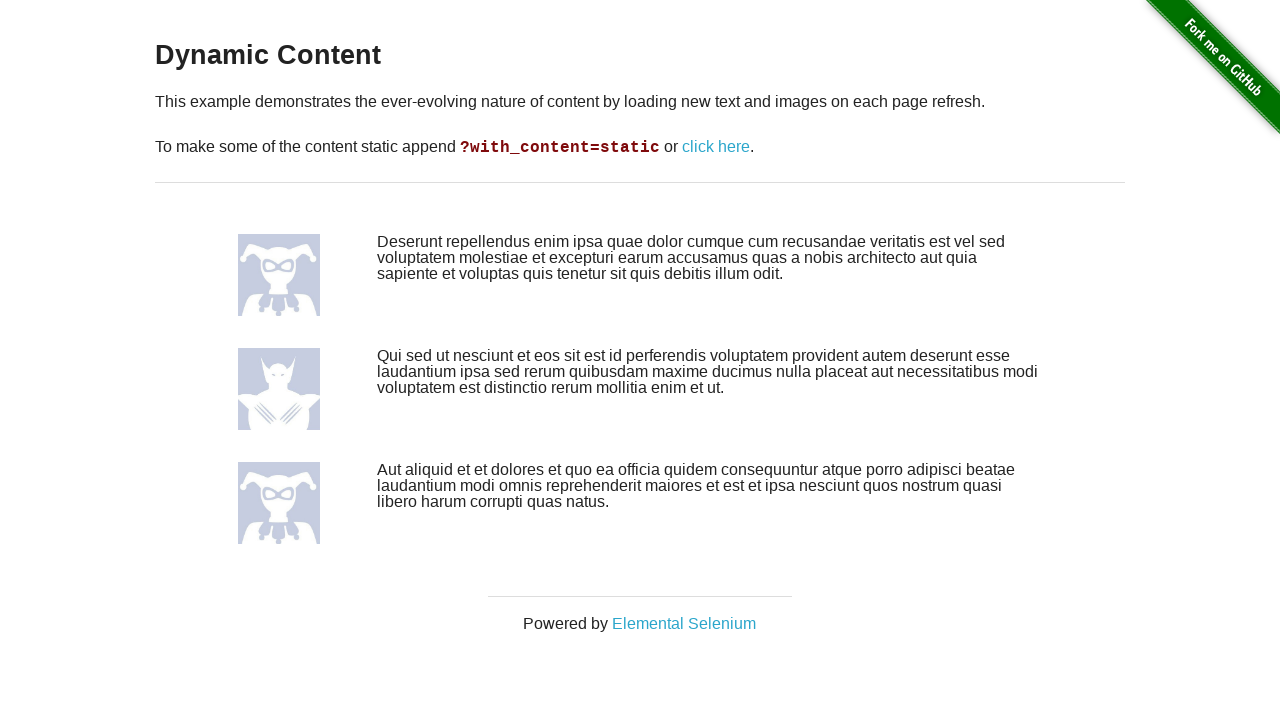

Waited for Dynamic Content heading to load
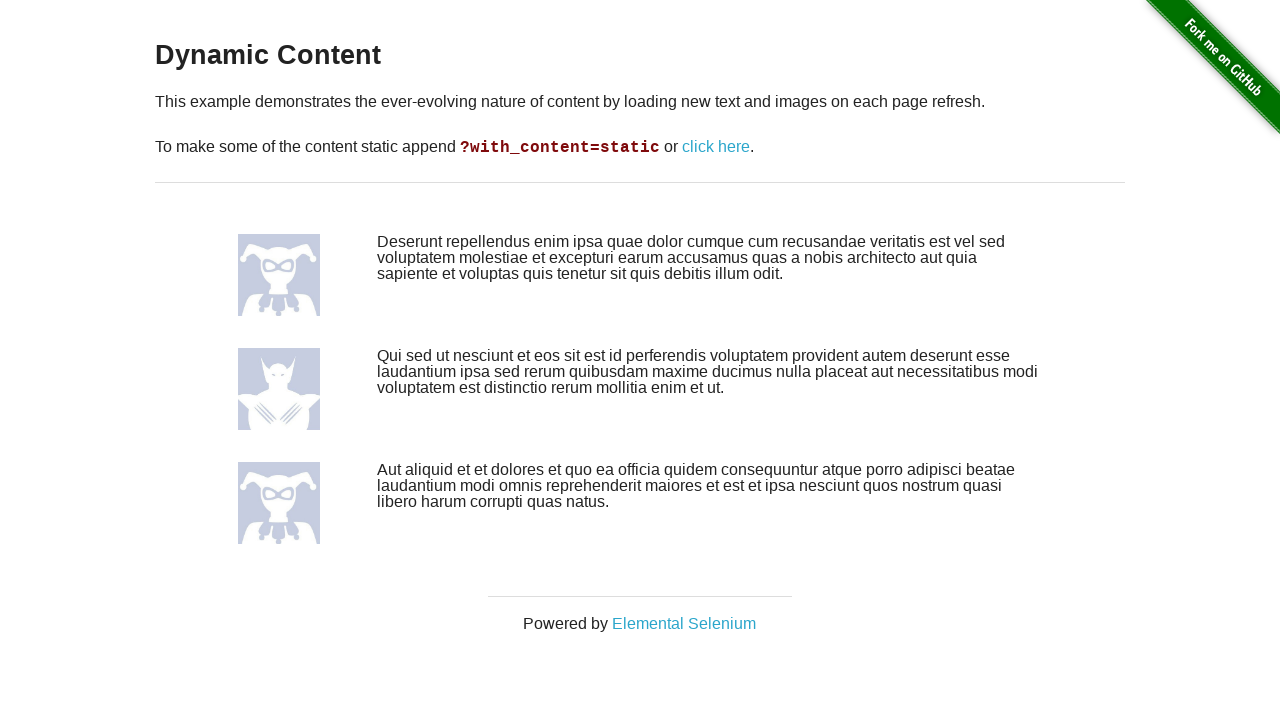

Waited for refresh link to load
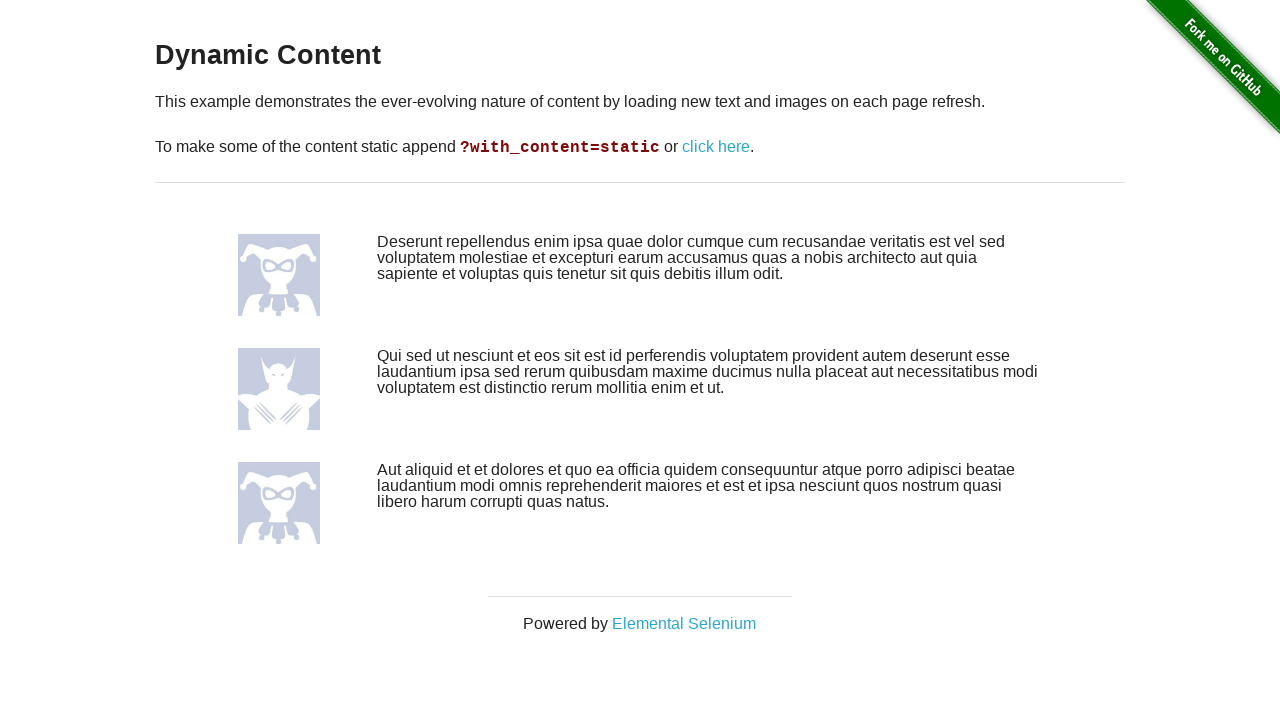

Captured initial image sources
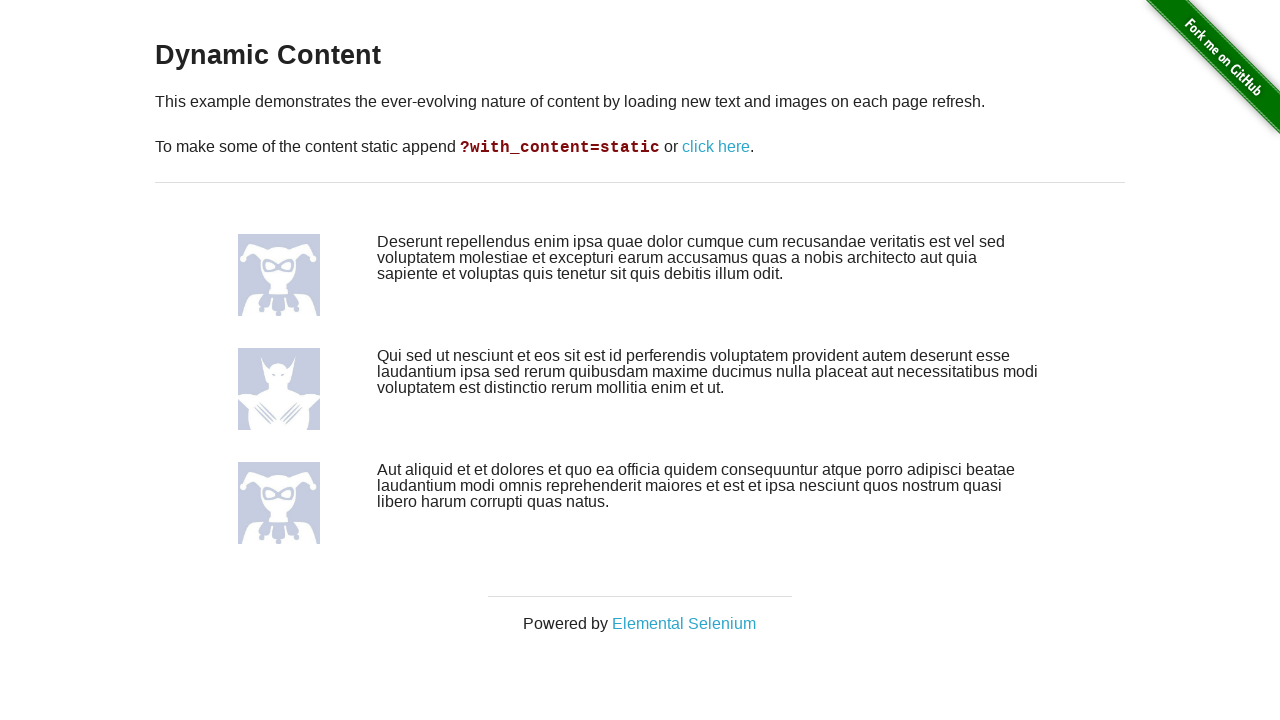

Captured initial text content
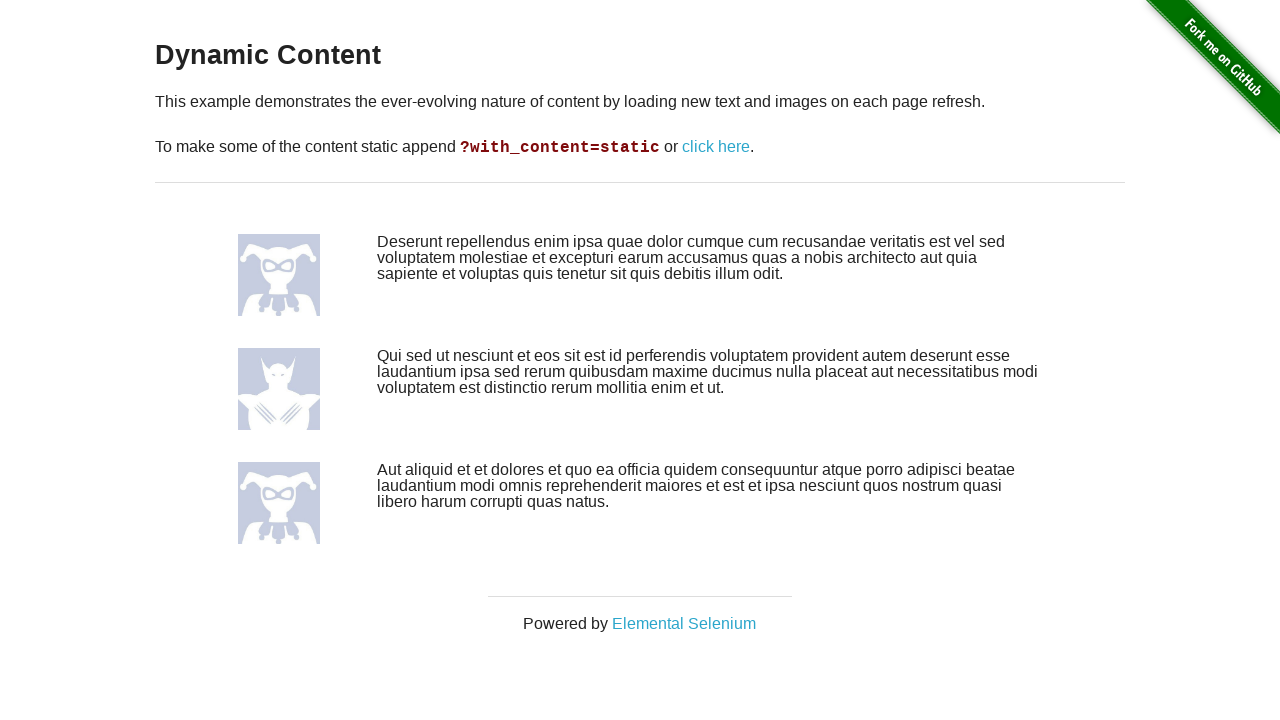

Clicked refresh link to trigger dynamic content change at (716, 147) on xpath=//a[contains(text(),'click here')]
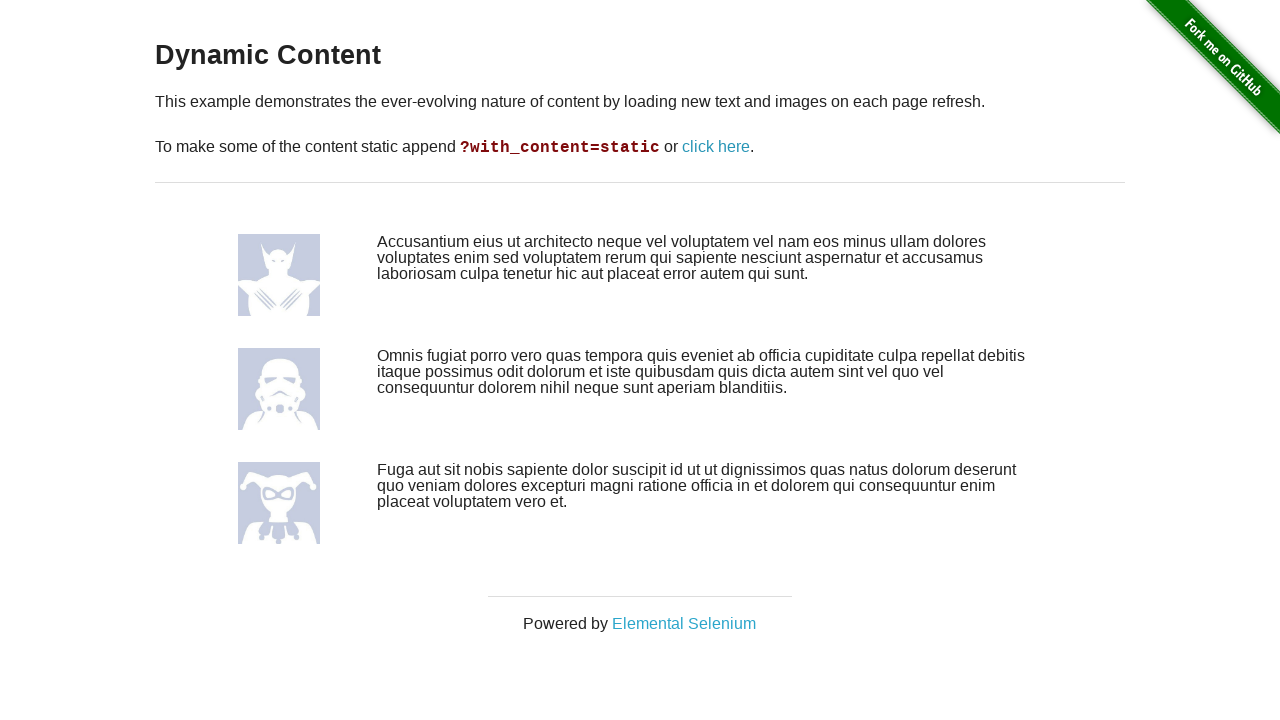

Waited for new images to load after refresh
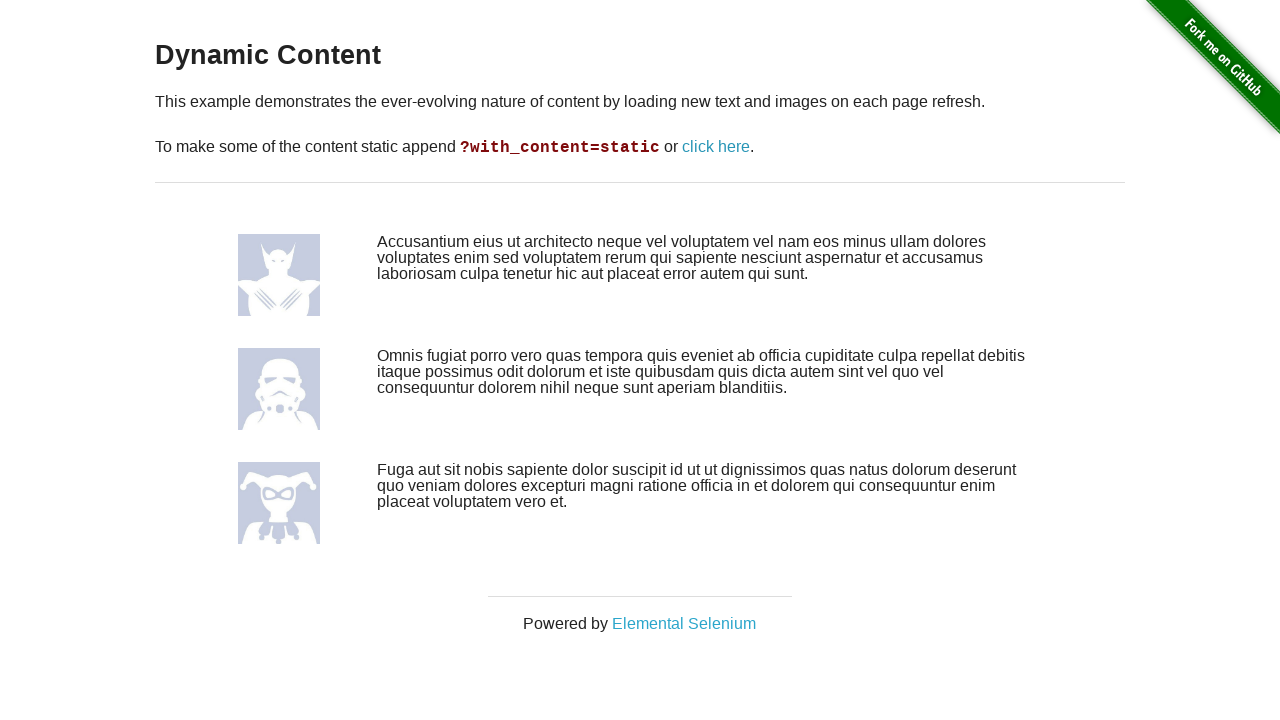

Captured new image sources after refresh
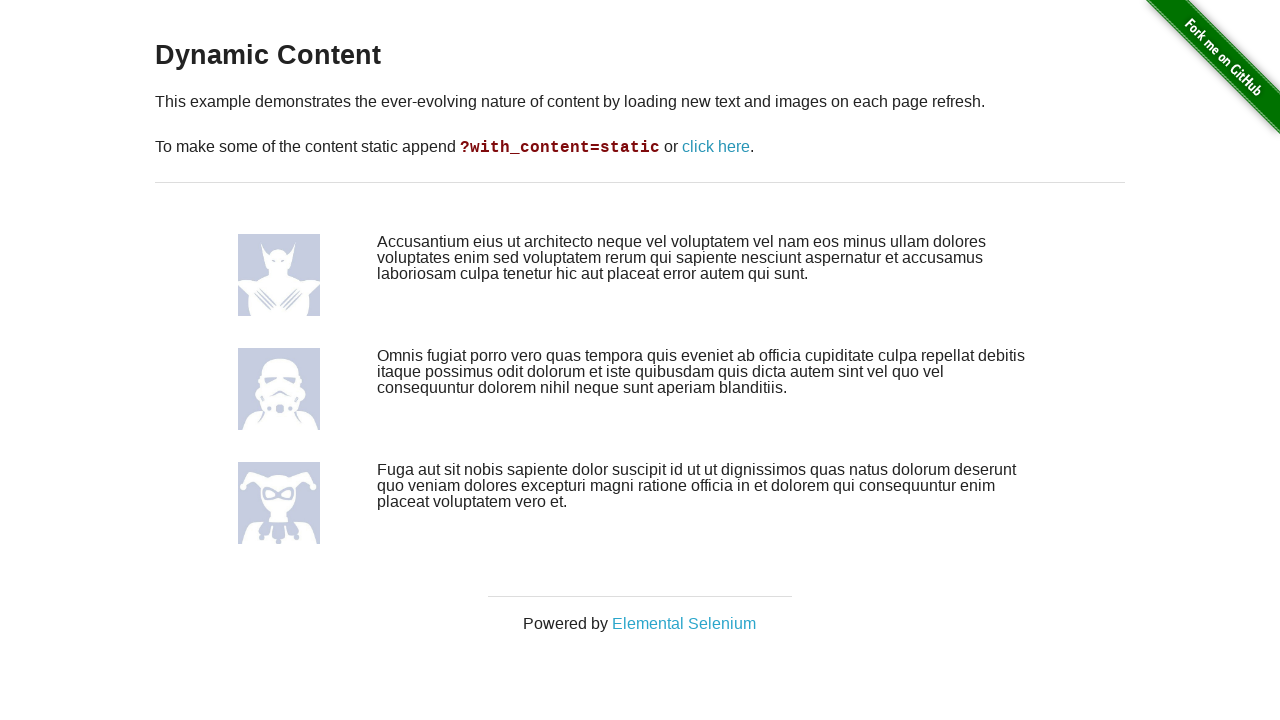

Captured new text content after refresh
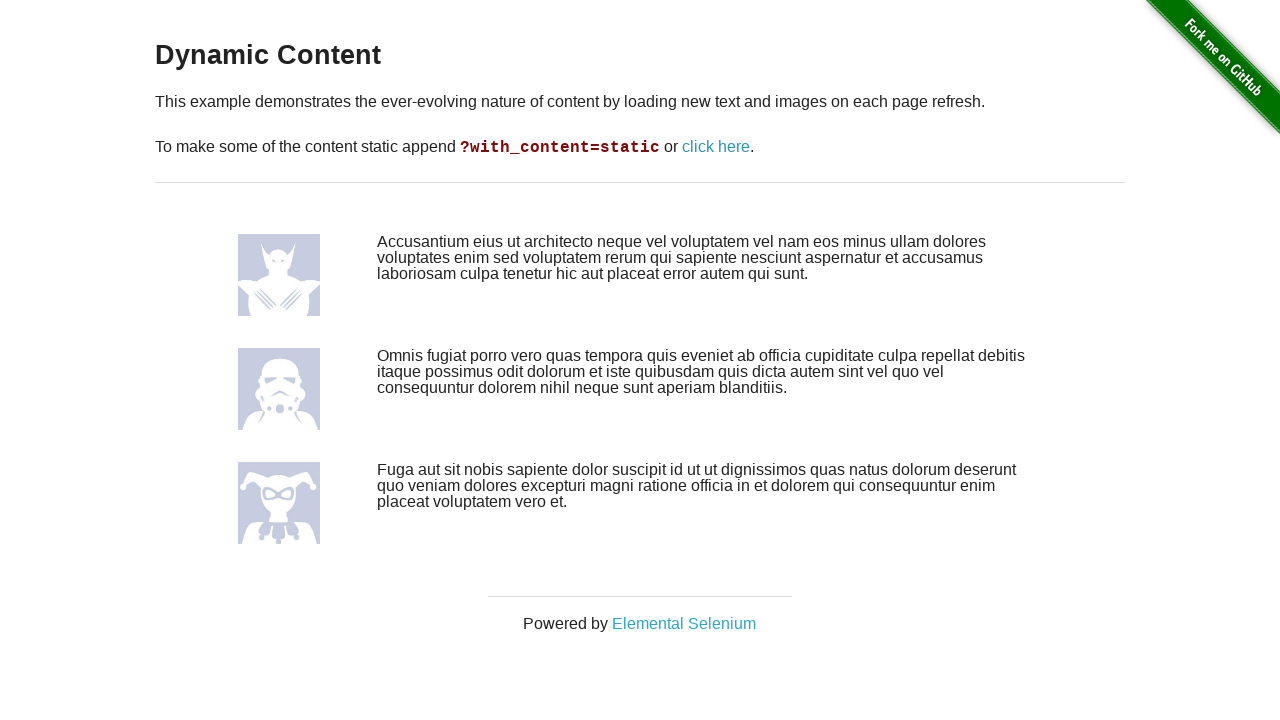

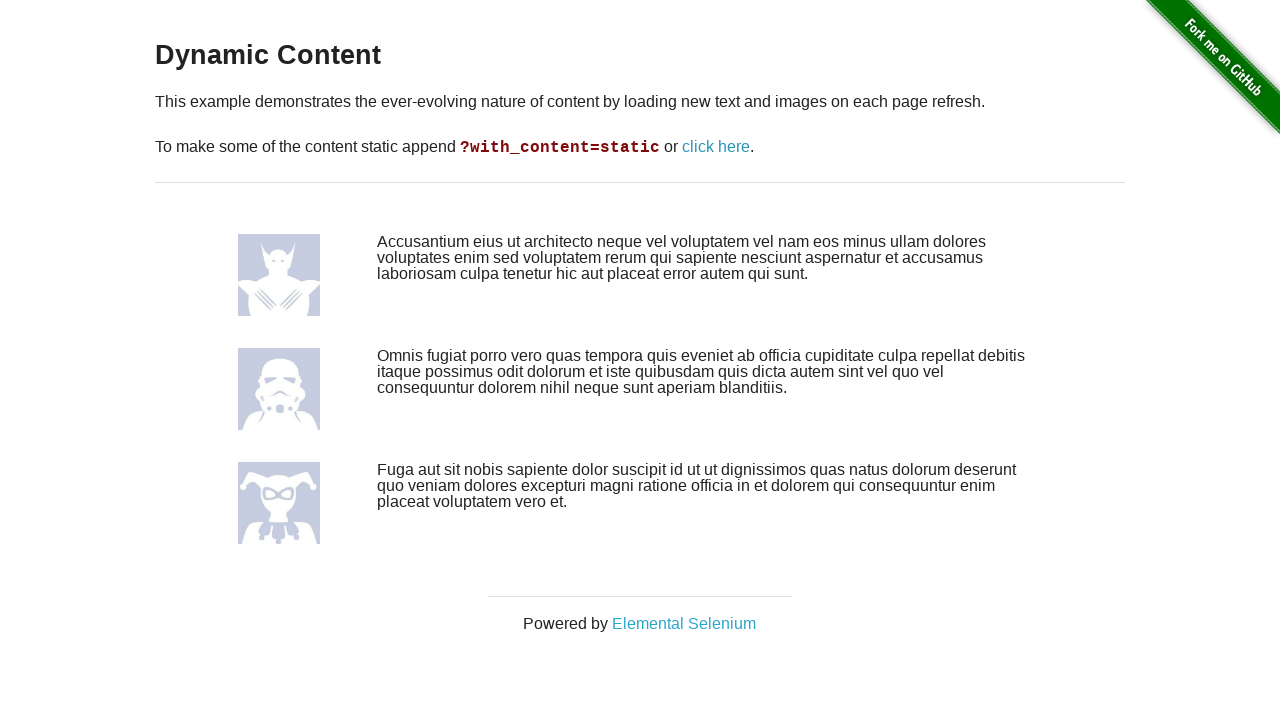